Tests a wait scenario by waiting for a verify button to become clickable, clicking it, and verifying that a success message is displayed

Starting URL: http://suninjuly.github.io/wait2.html

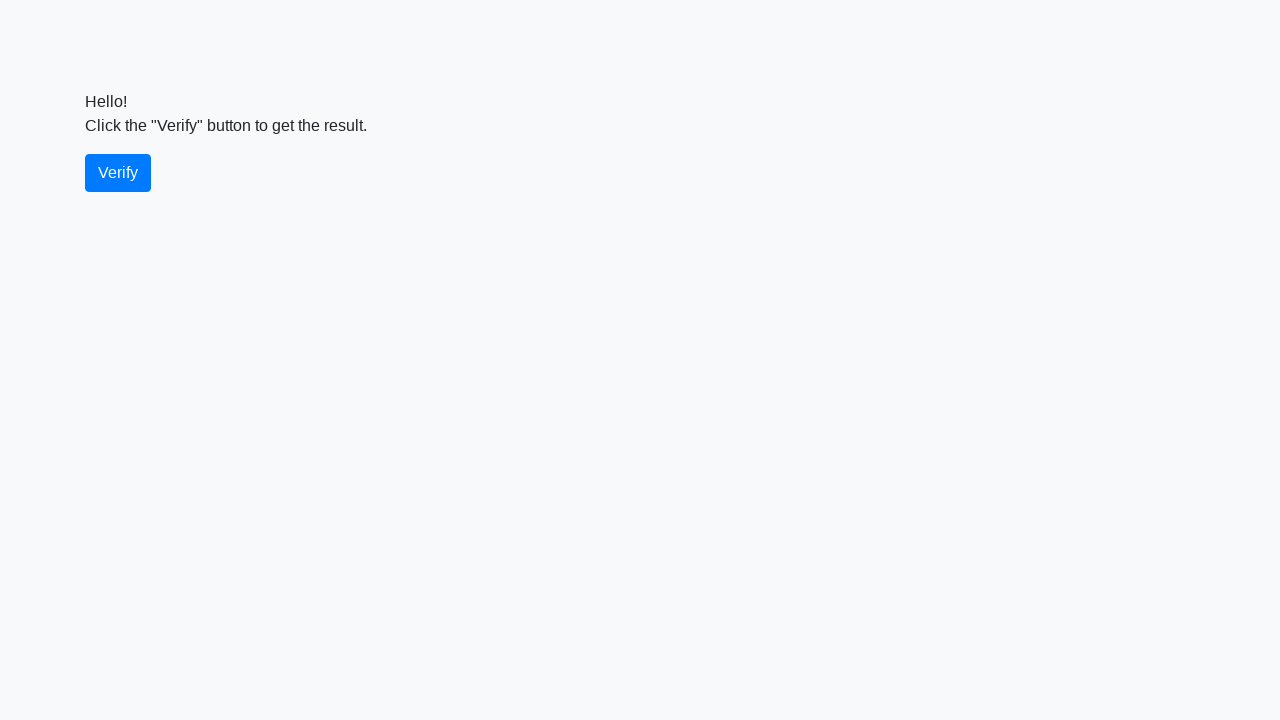

Waited for verify button to become visible
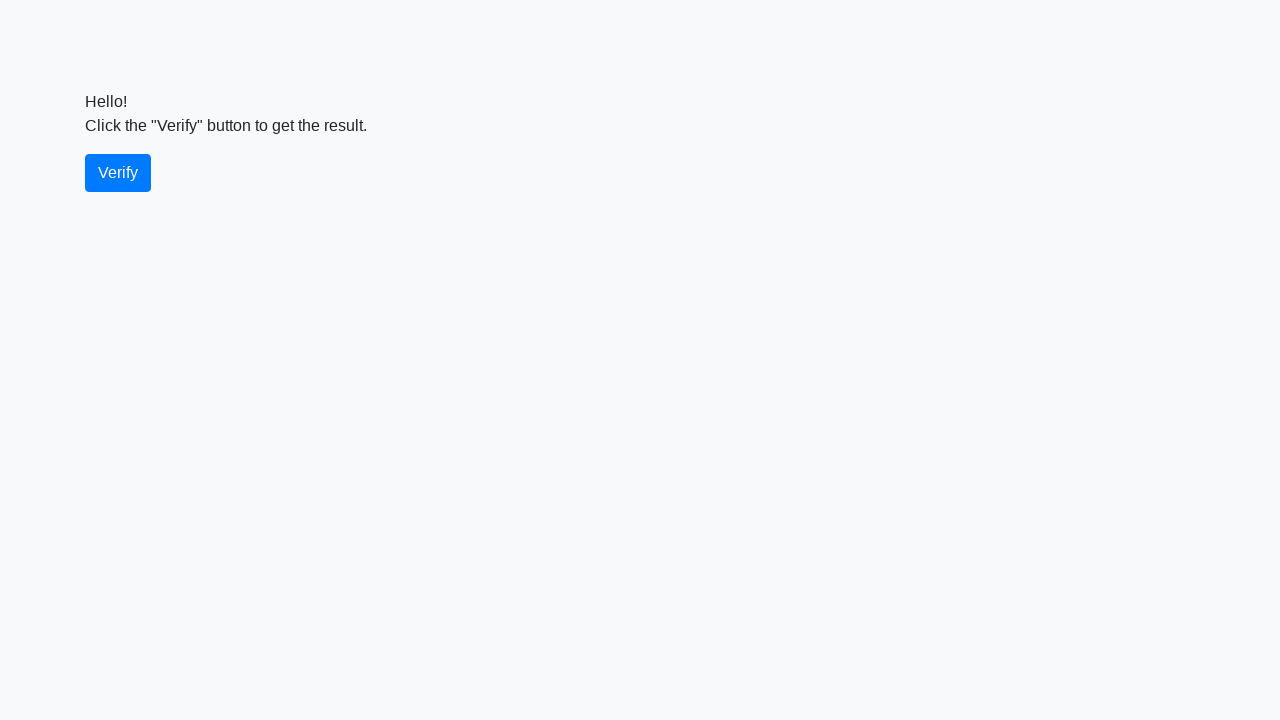

Clicked the verify button at (118, 173) on #verify
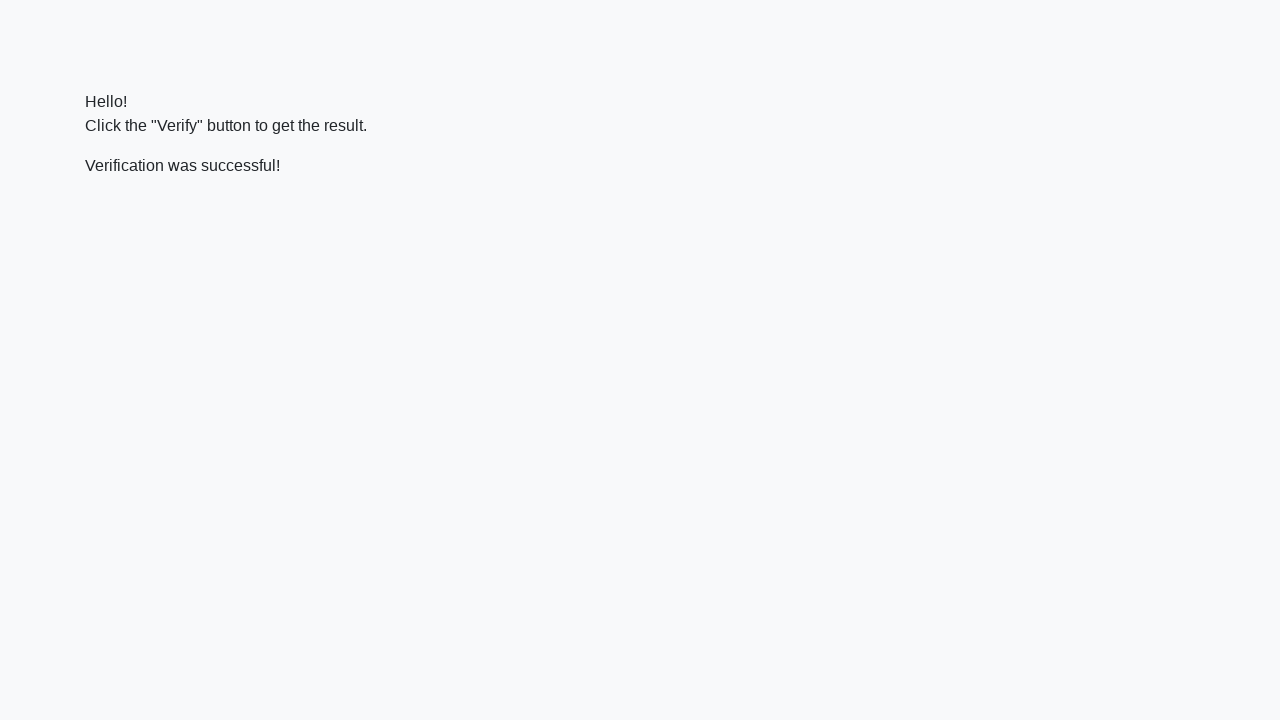

Waited for success message to appear
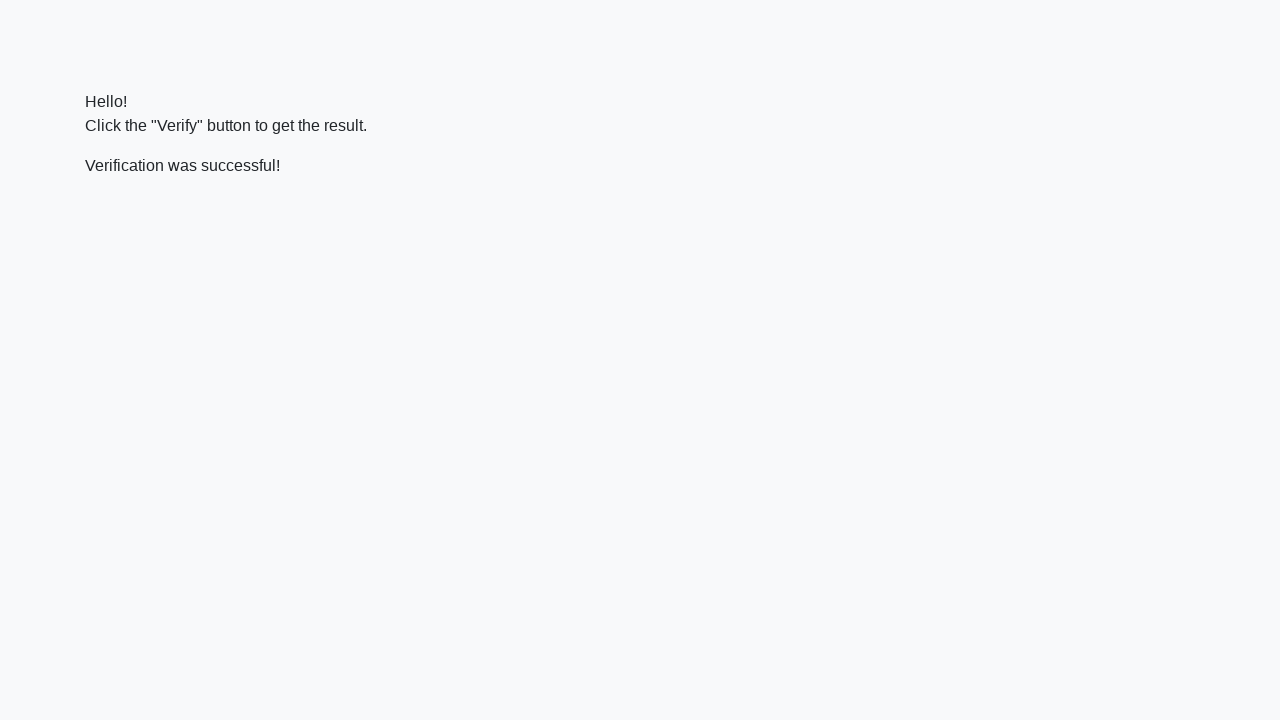

Located the success message element
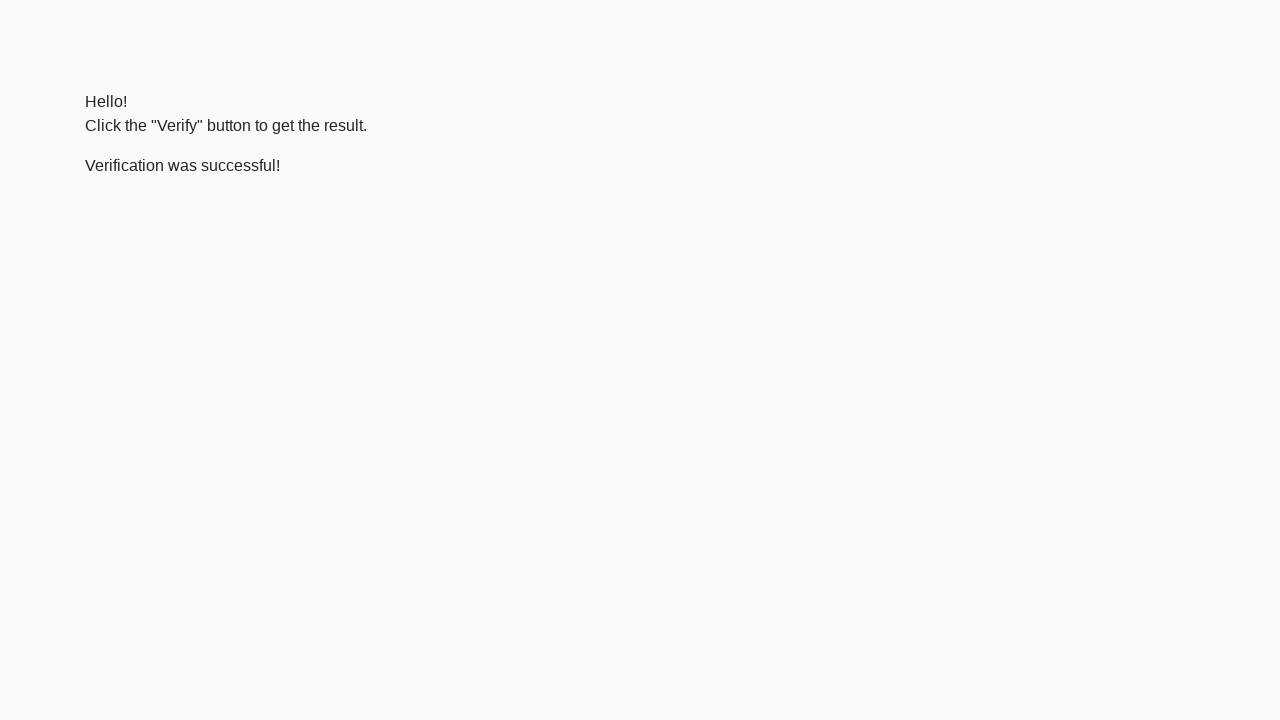

Verified that success message contains 'successful'
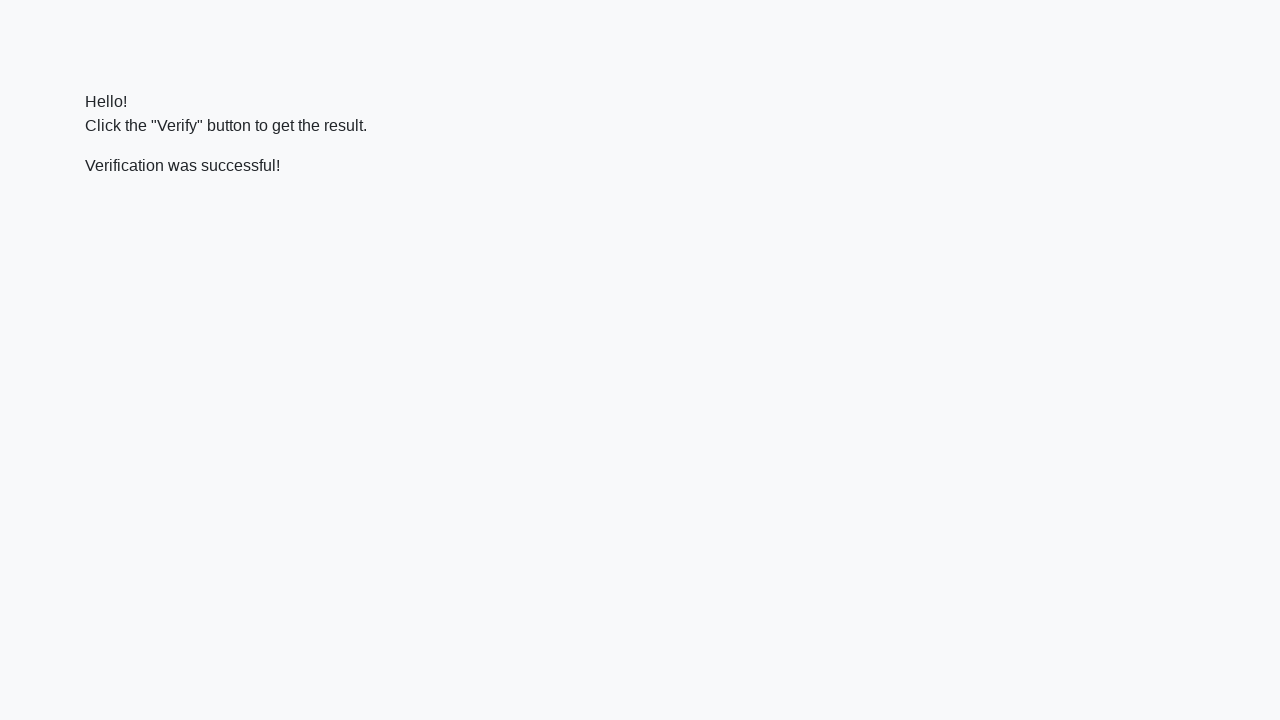

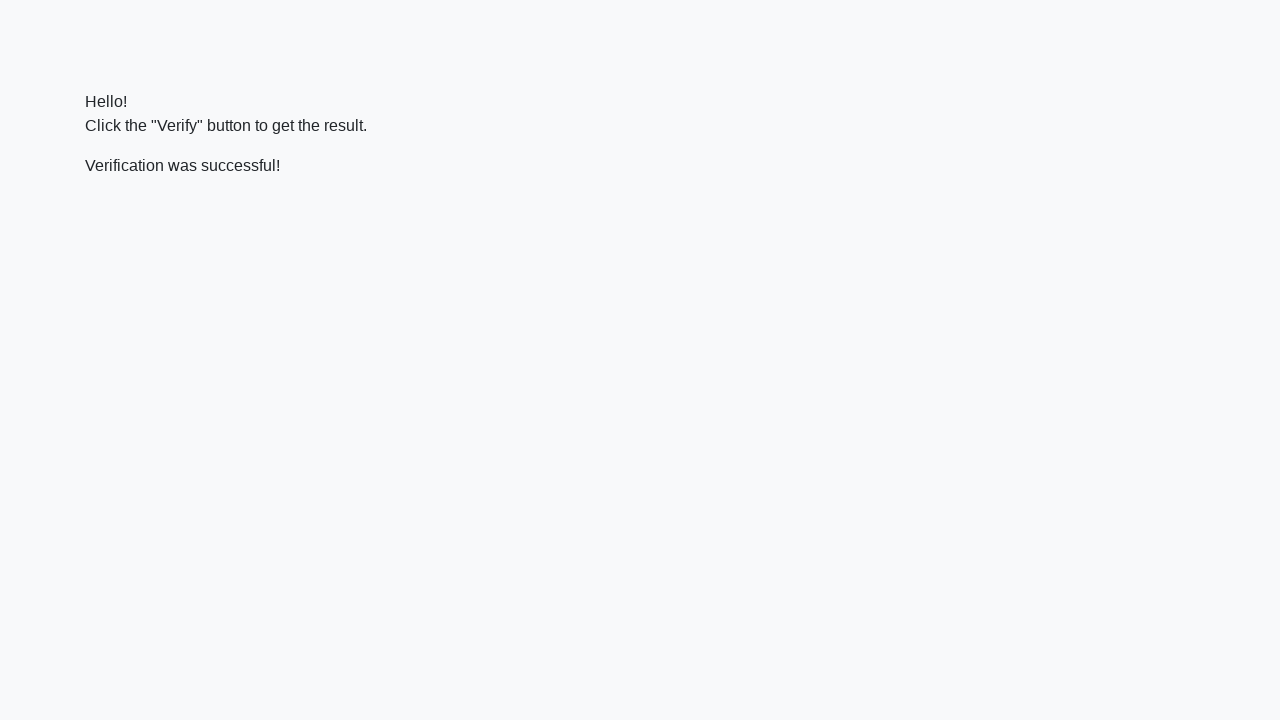